Tests various checkbox interactions including basic checkboxes, tri-state checkbox, toggle switch, disabled checkbox verification, and multi-select dropdown with checkboxes

Starting URL: https://www.leafground.com/checkbox.xhtml

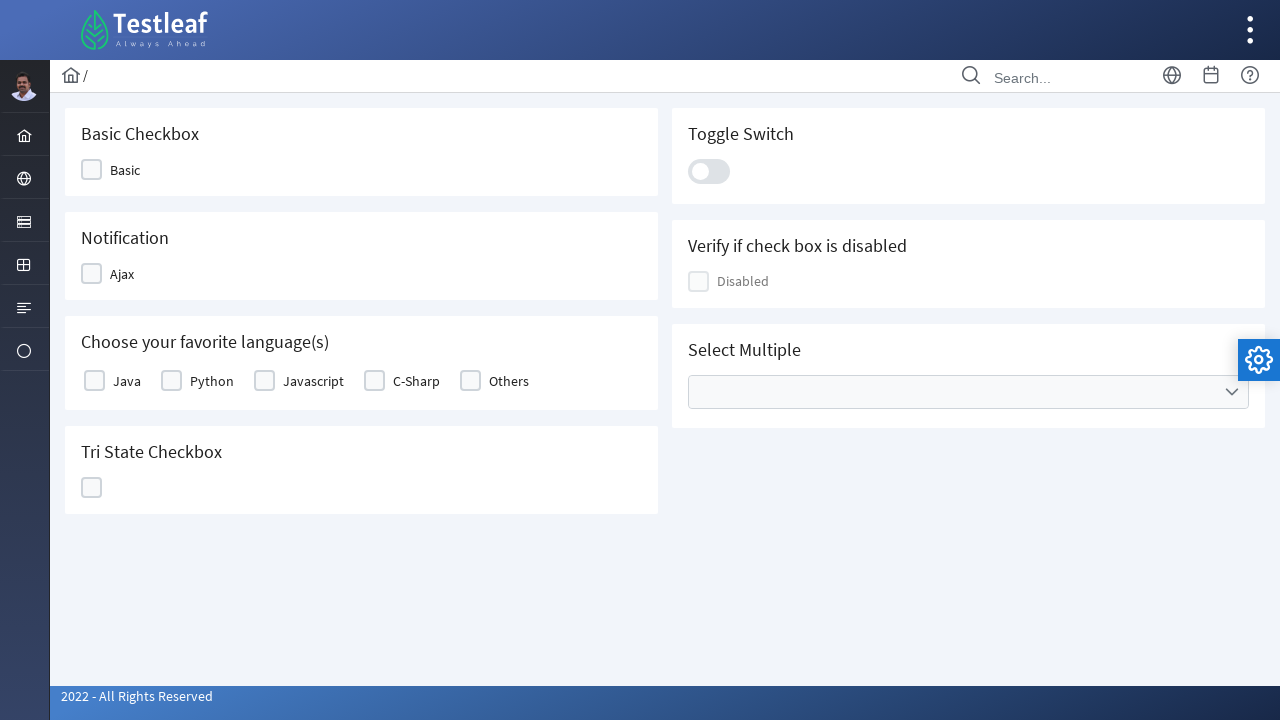

Clicked basic checkbox at (92, 170) on (//div[contains(@class,'ui-chkbox-box')])[1]
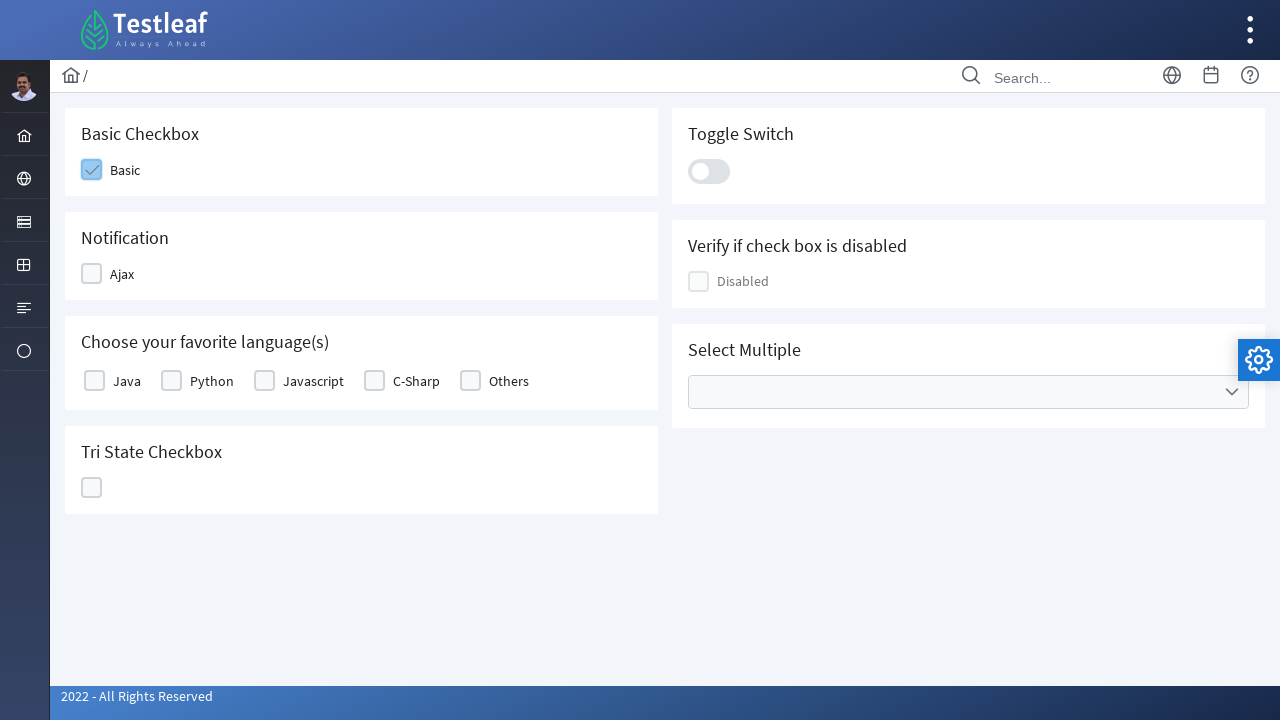

Clicked notification checkbox at (92, 274) on (//div[contains(@class,'ui-chkbox-box')])[2]
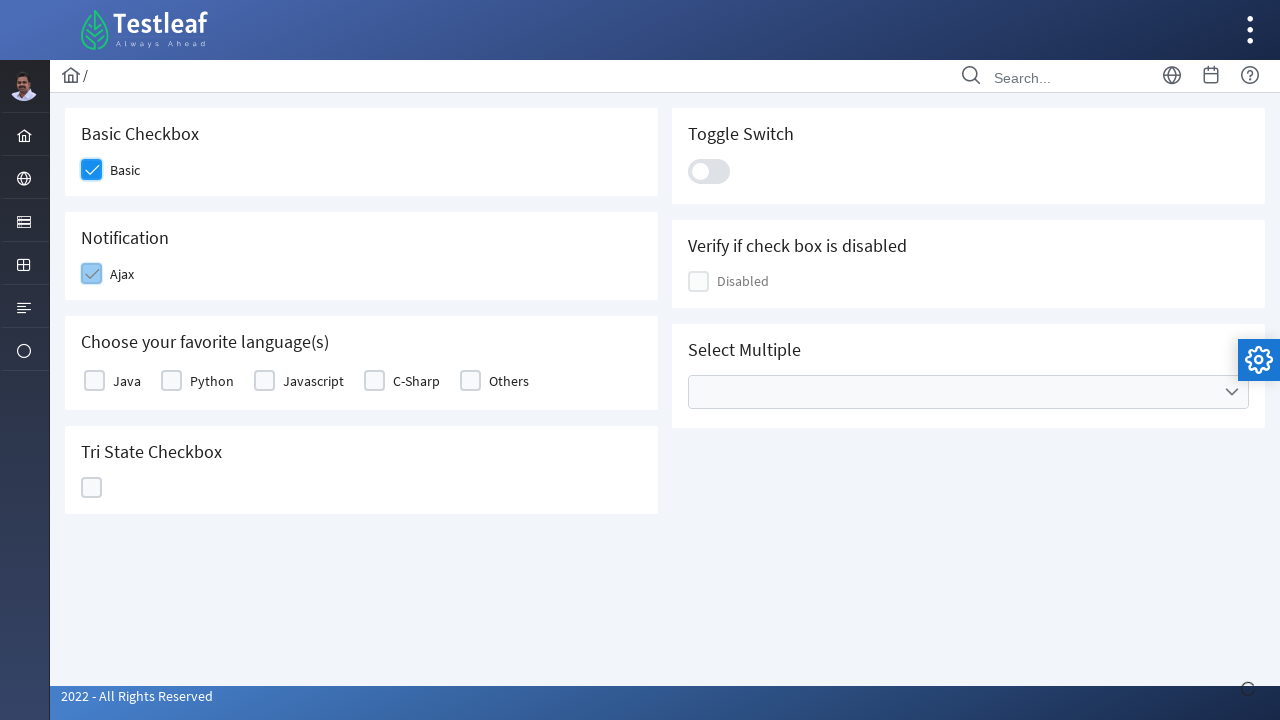

Clicked favorite language checkbox at (94, 381) on (//div[contains(@class,'ui-chkbox-box')])[3]
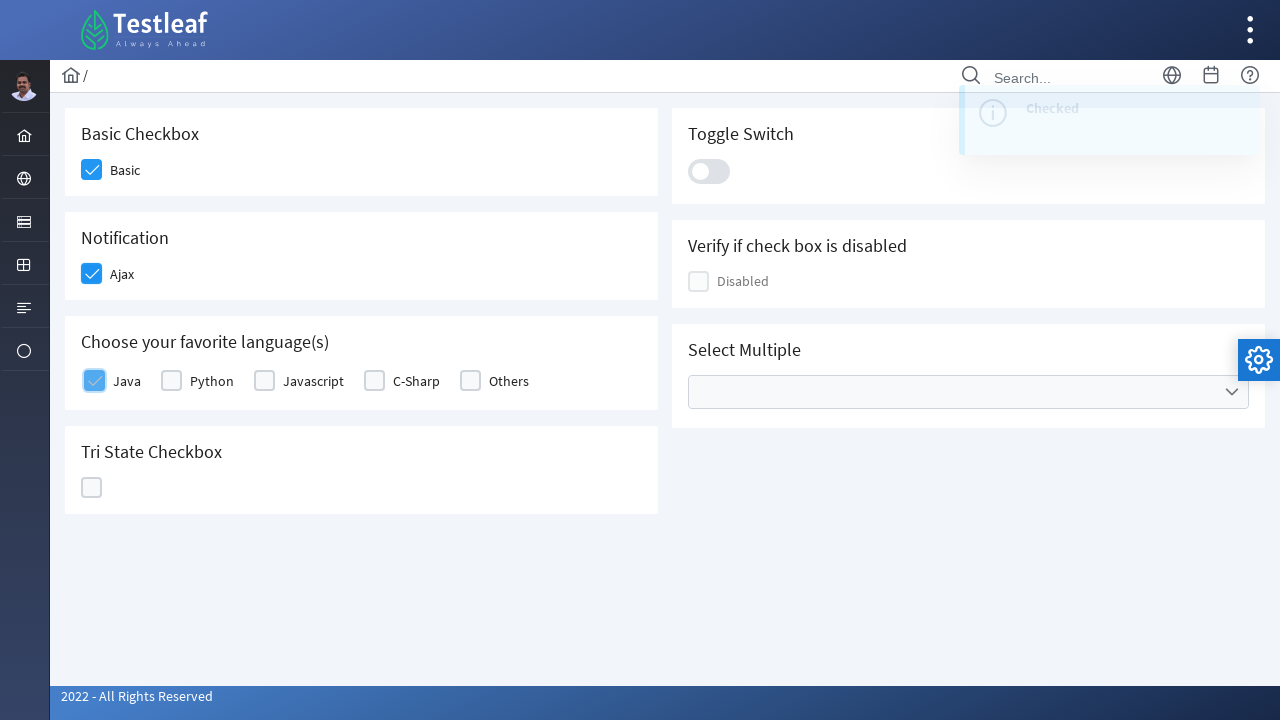

Clicked tri-state checkbox (iteration 1/3) at (92, 488) on (//div[contains(@class,'ui-chkbox-box')])[8]
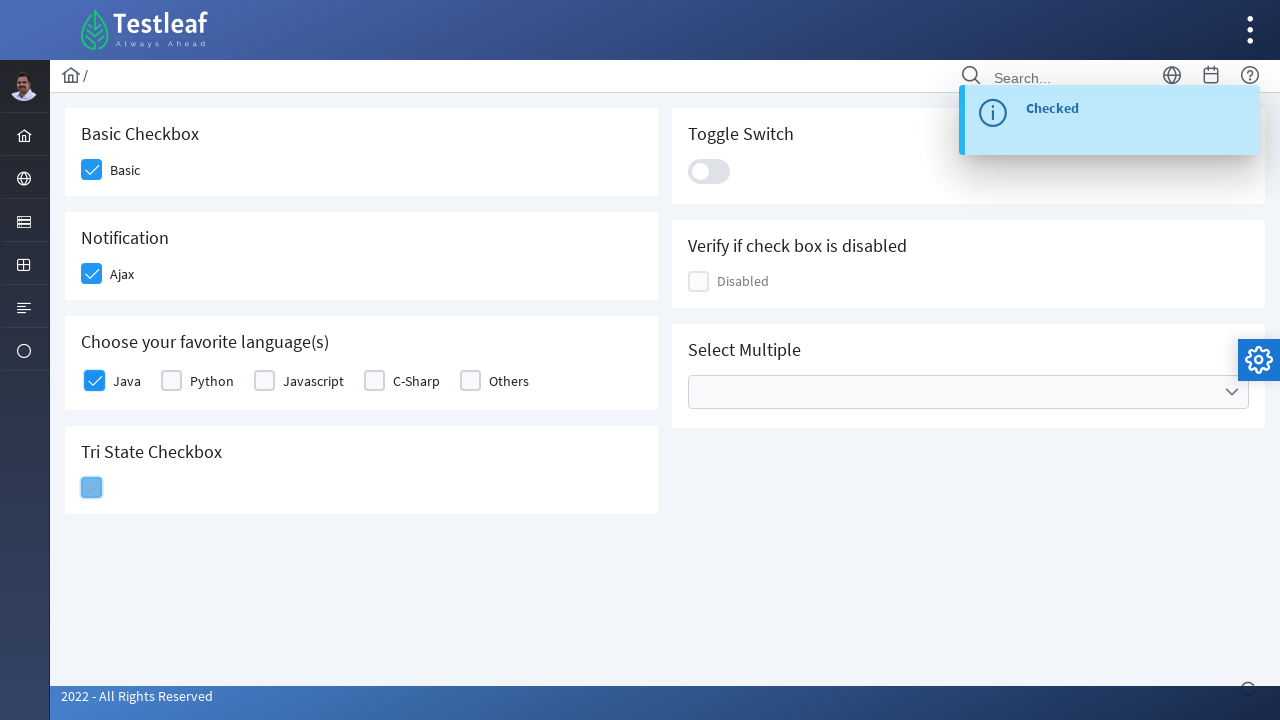

Waited 400ms for state change
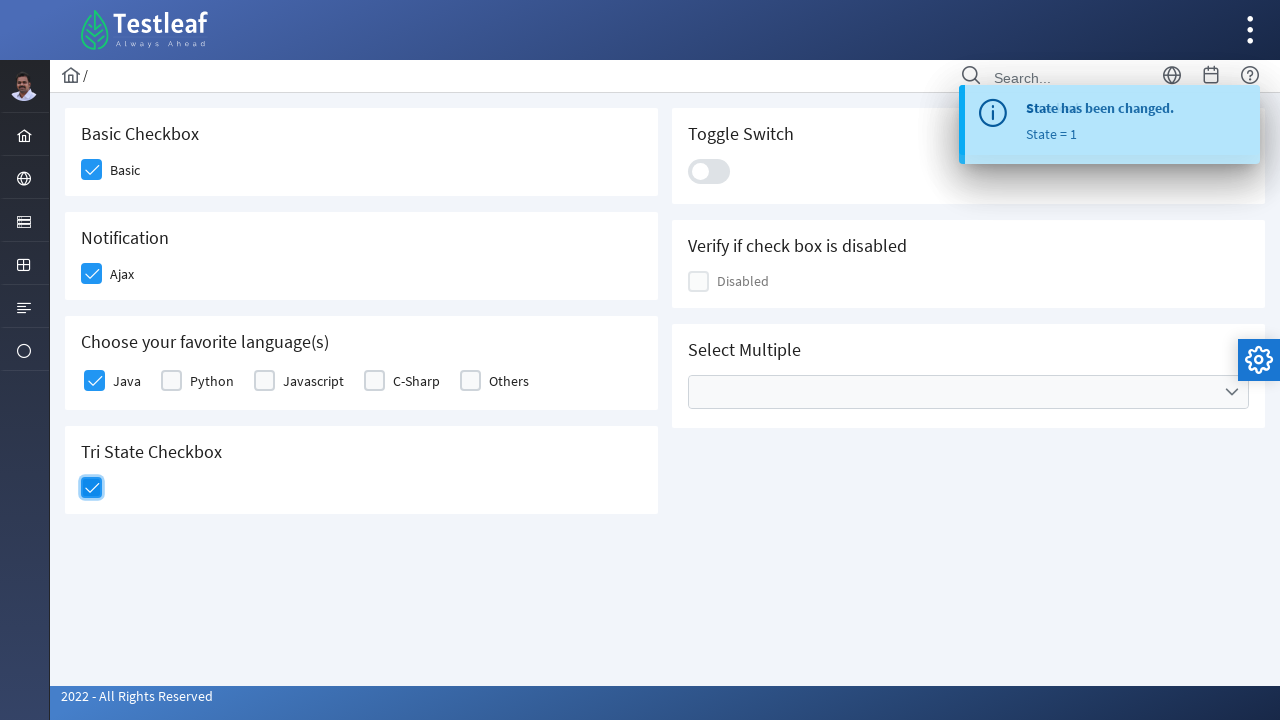

State change notification appeared
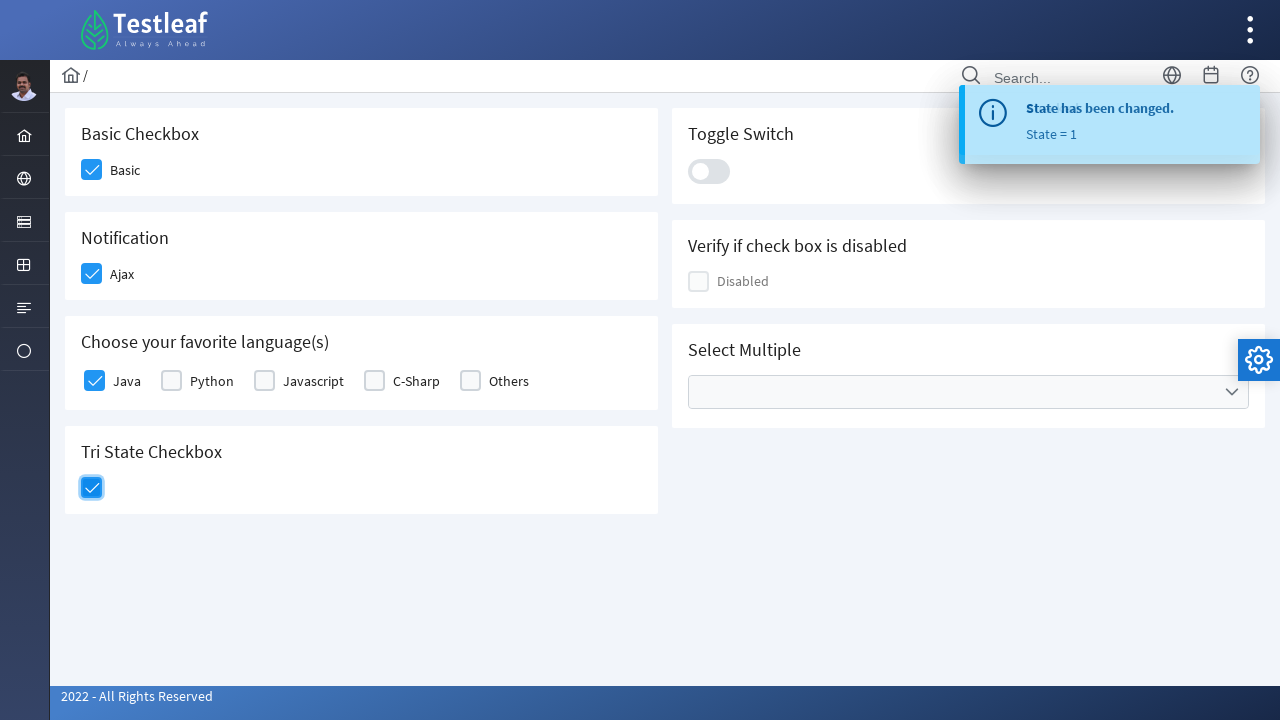

Clicked tri-state checkbox (iteration 2/3) at (92, 488) on (//div[contains(@class,'ui-chkbox-box')])[8]
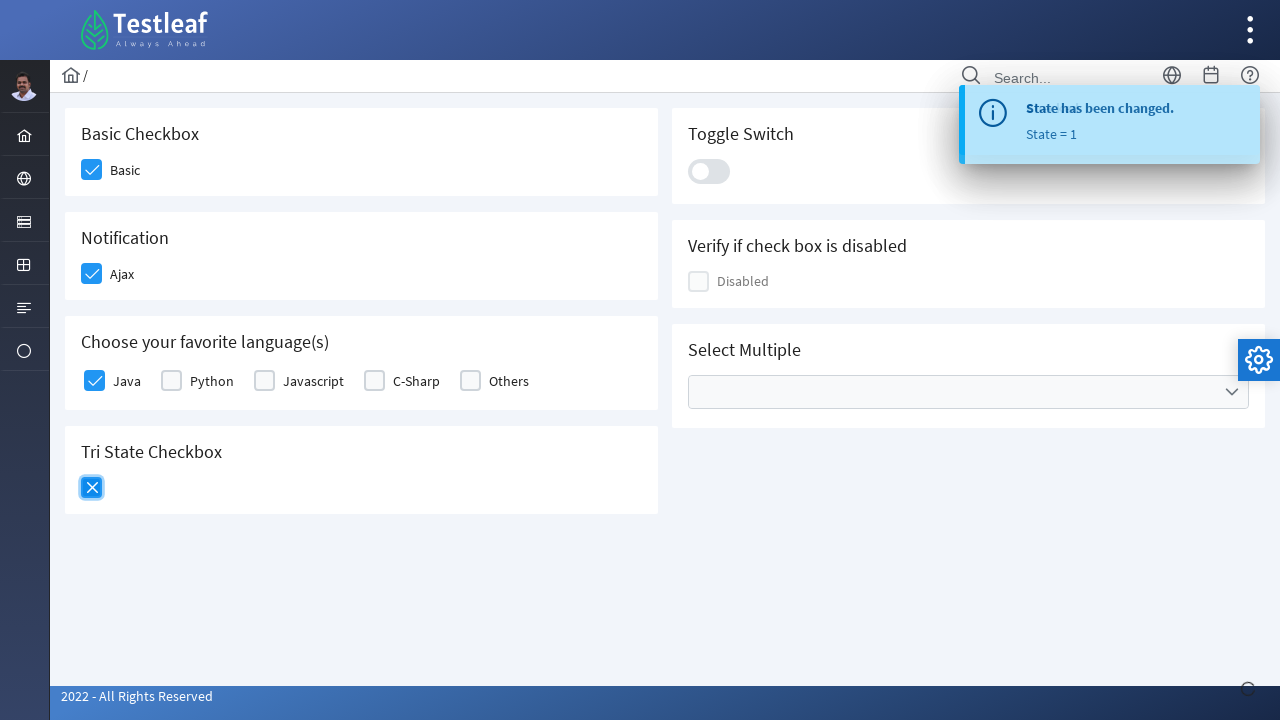

Waited 400ms for state change
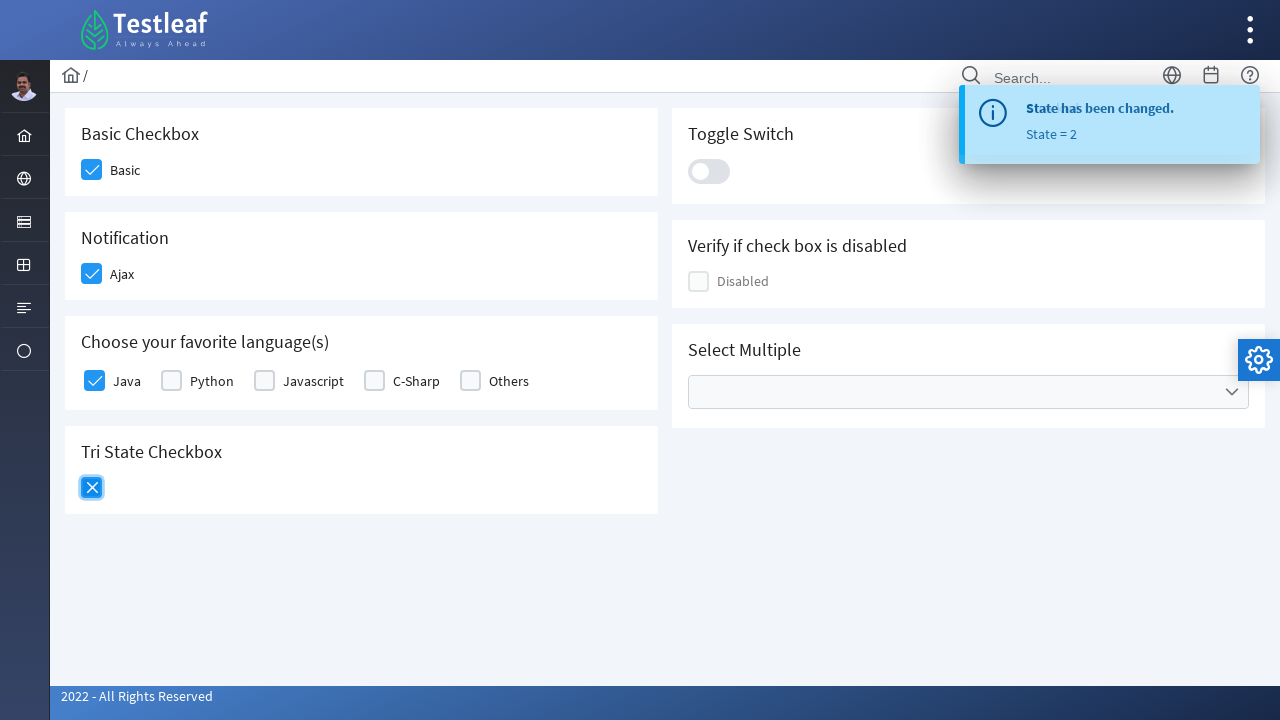

State change notification appeared
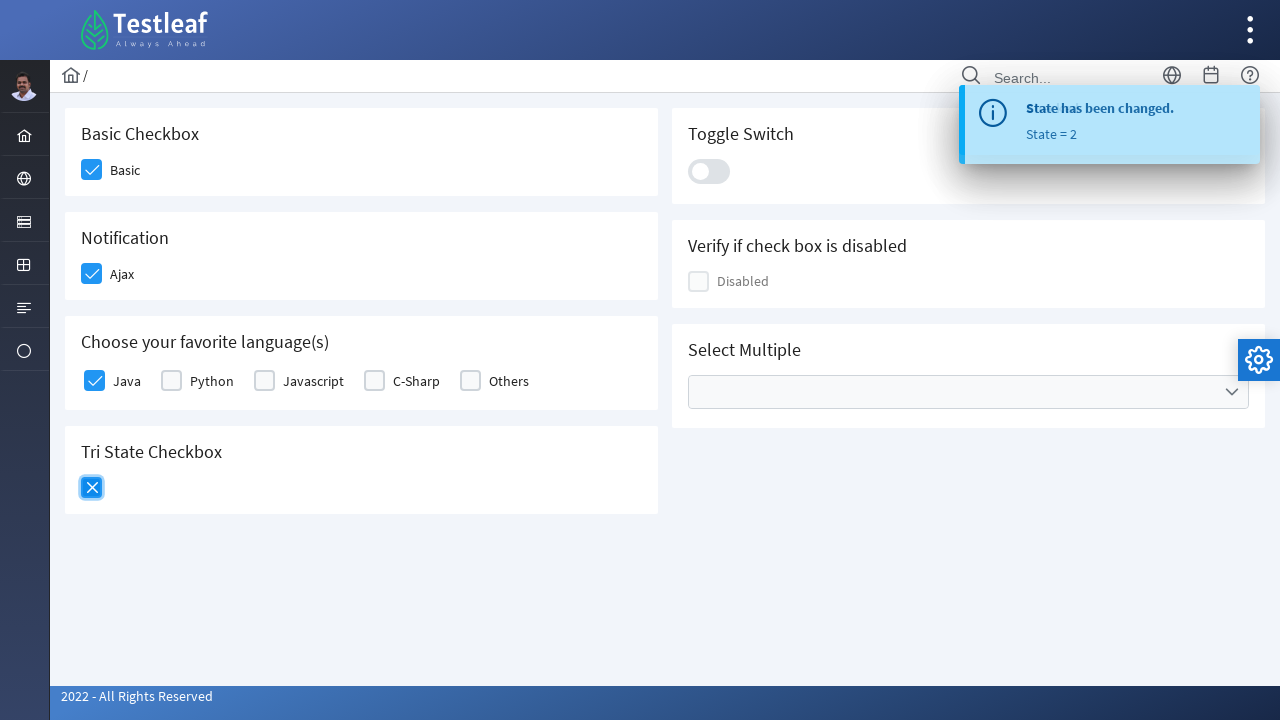

Clicked tri-state checkbox (iteration 3/3) at (92, 488) on (//div[contains(@class,'ui-chkbox-box')])[8]
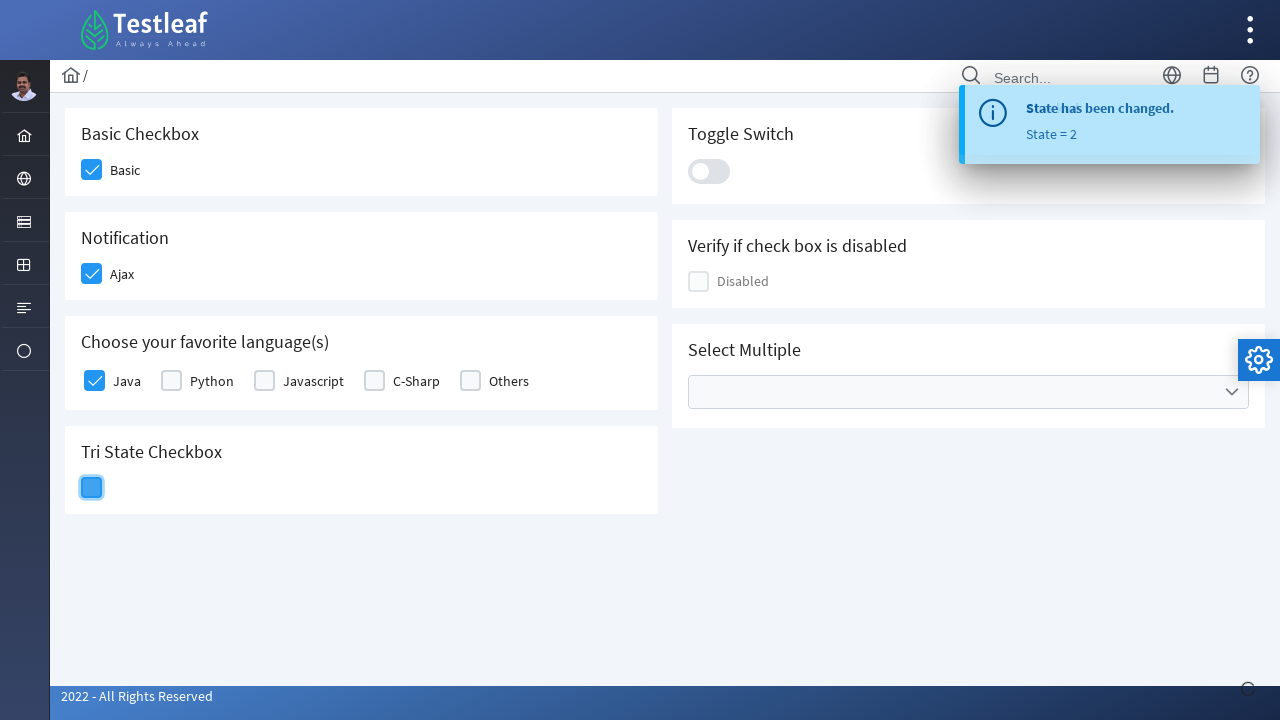

Waited 400ms for state change
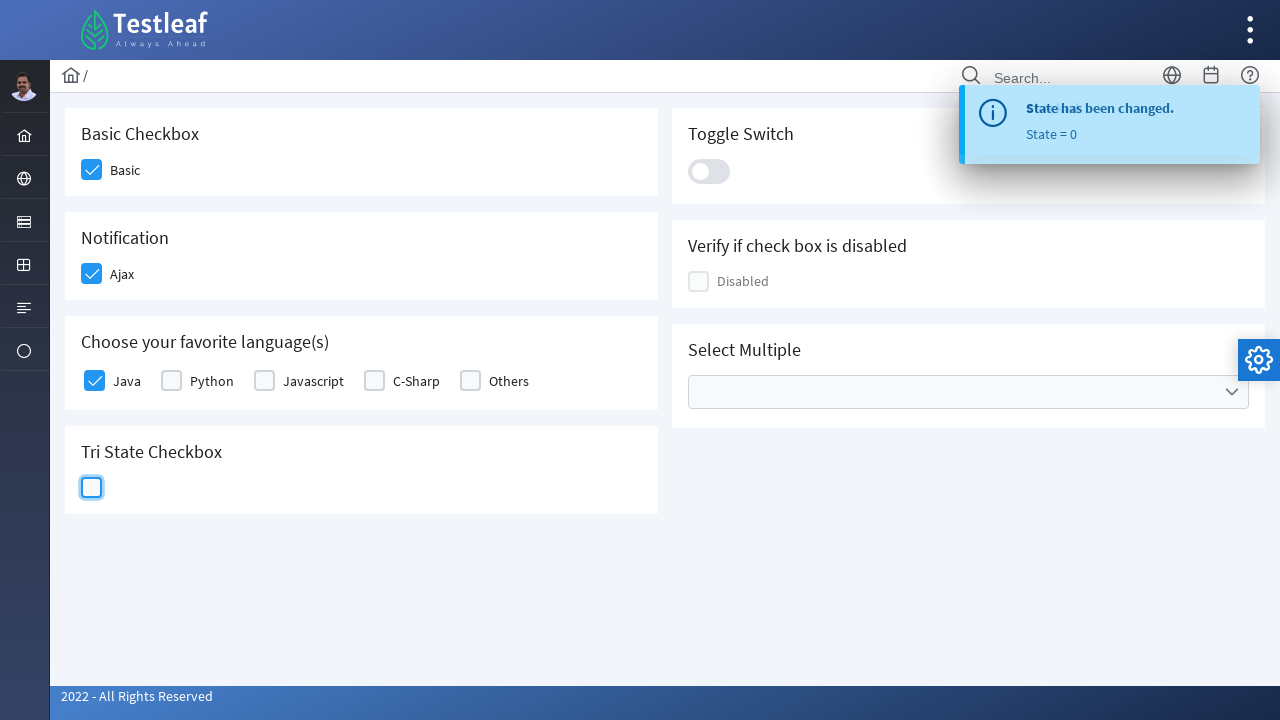

State change notification appeared
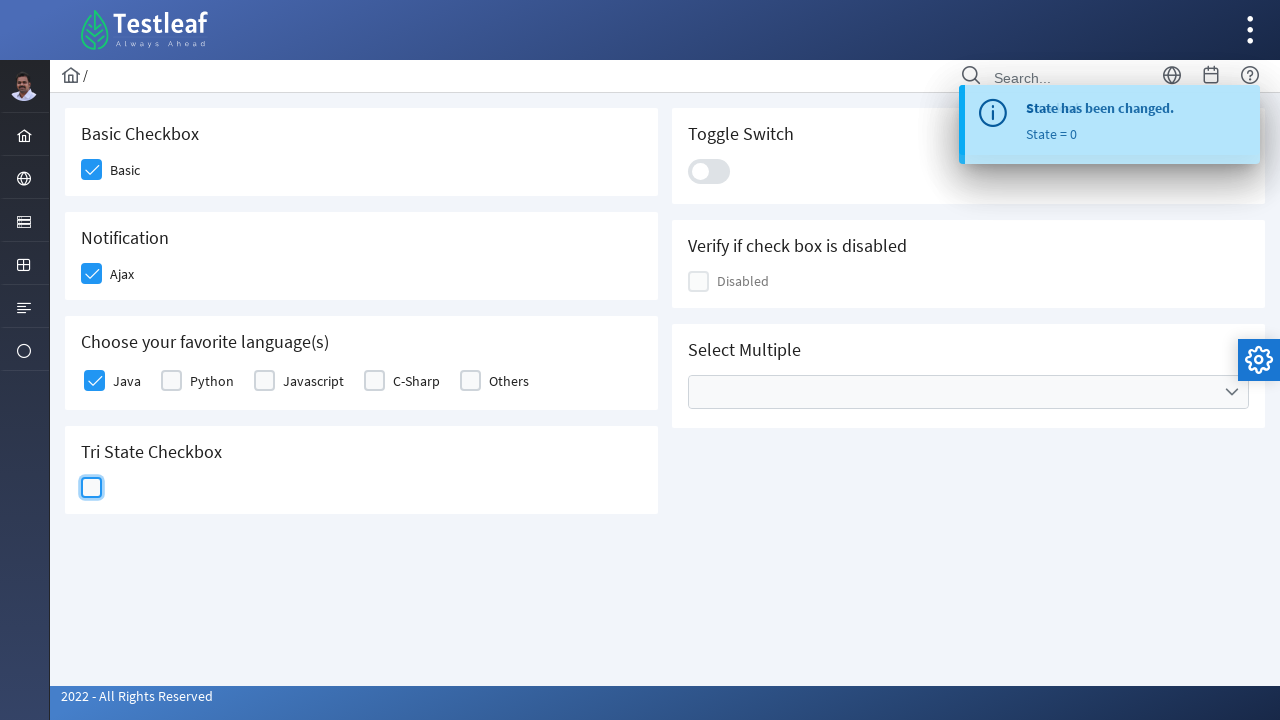

Clicked toggle switch at (709, 171) on xpath=//div[@class='ui-toggleswitch-slider']
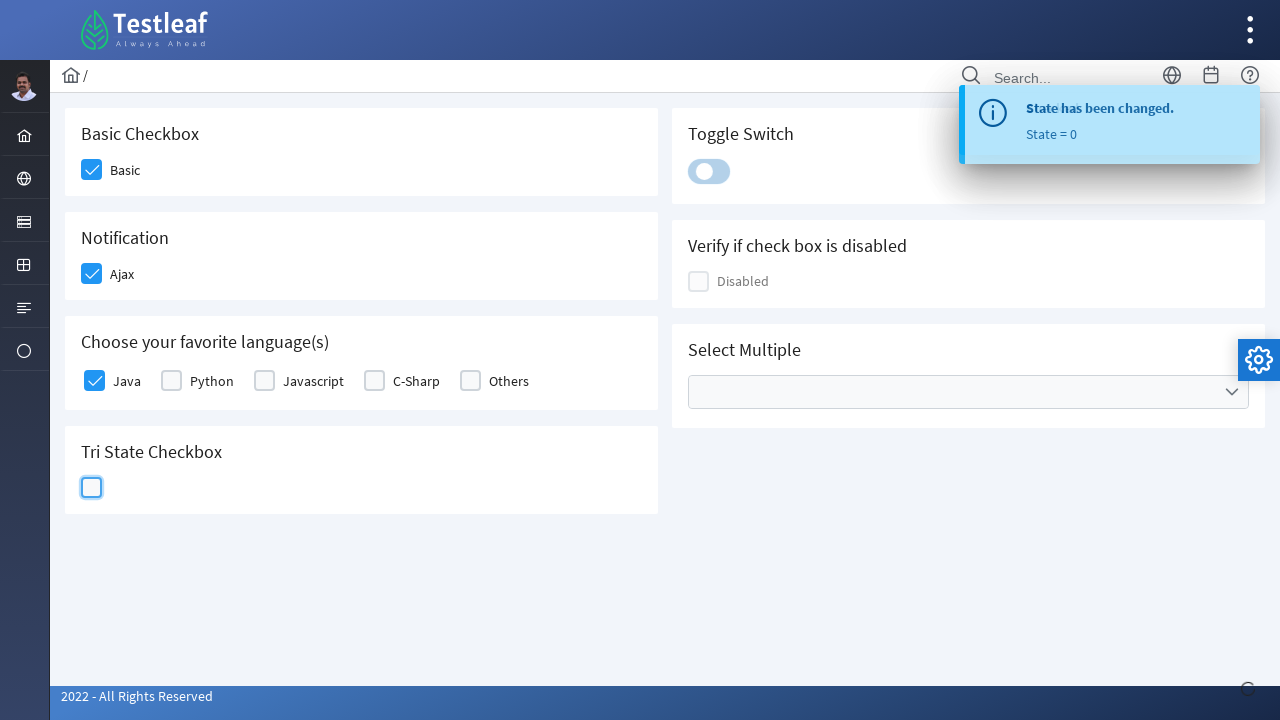

Waited 400ms for toggle switch to complete
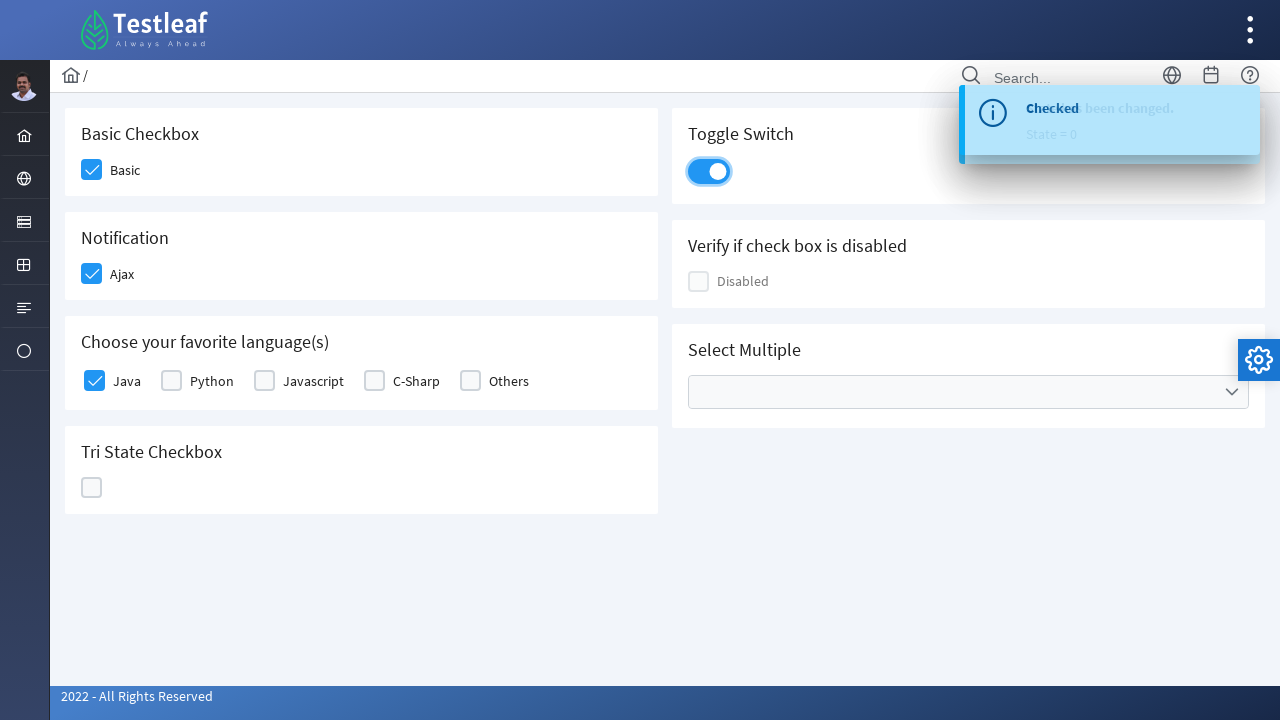

Located disabled checkbox element
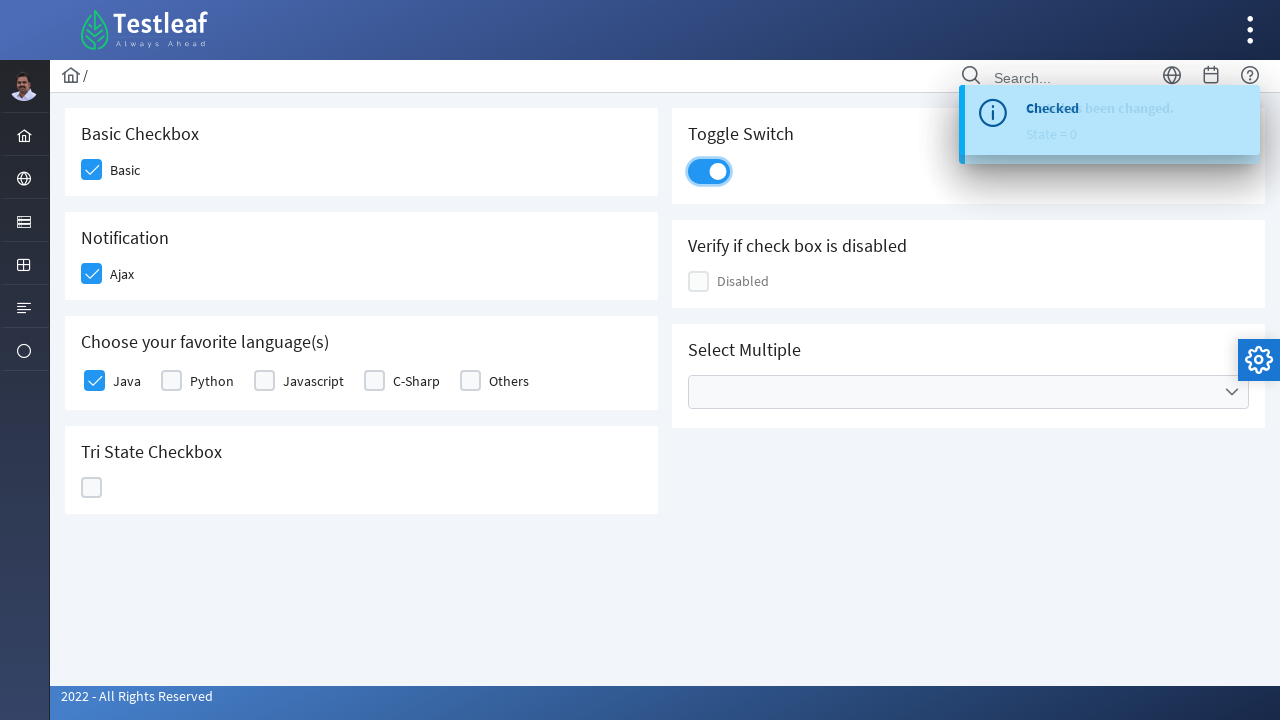

Verified checkbox disabled state: True
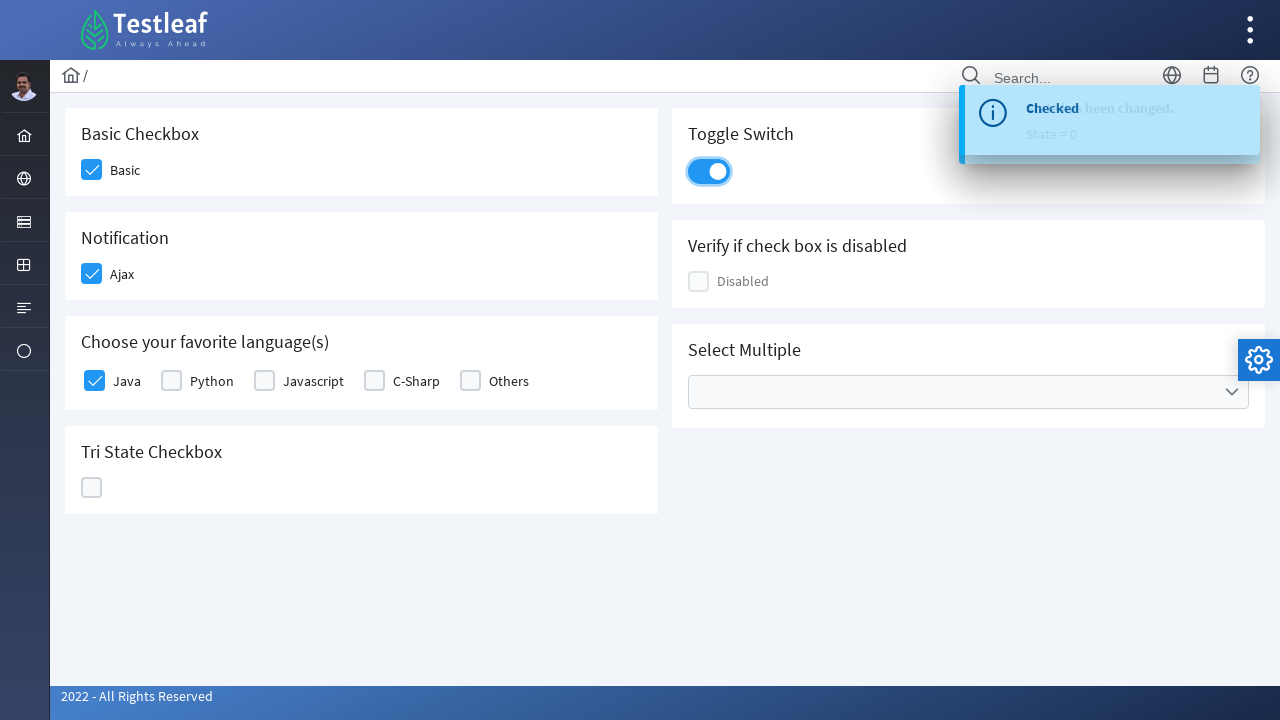

Opened multi-select city dropdown at (968, 392) on xpath=//div[contains(@class,'ui-selectcheckboxmenu-multiple')]
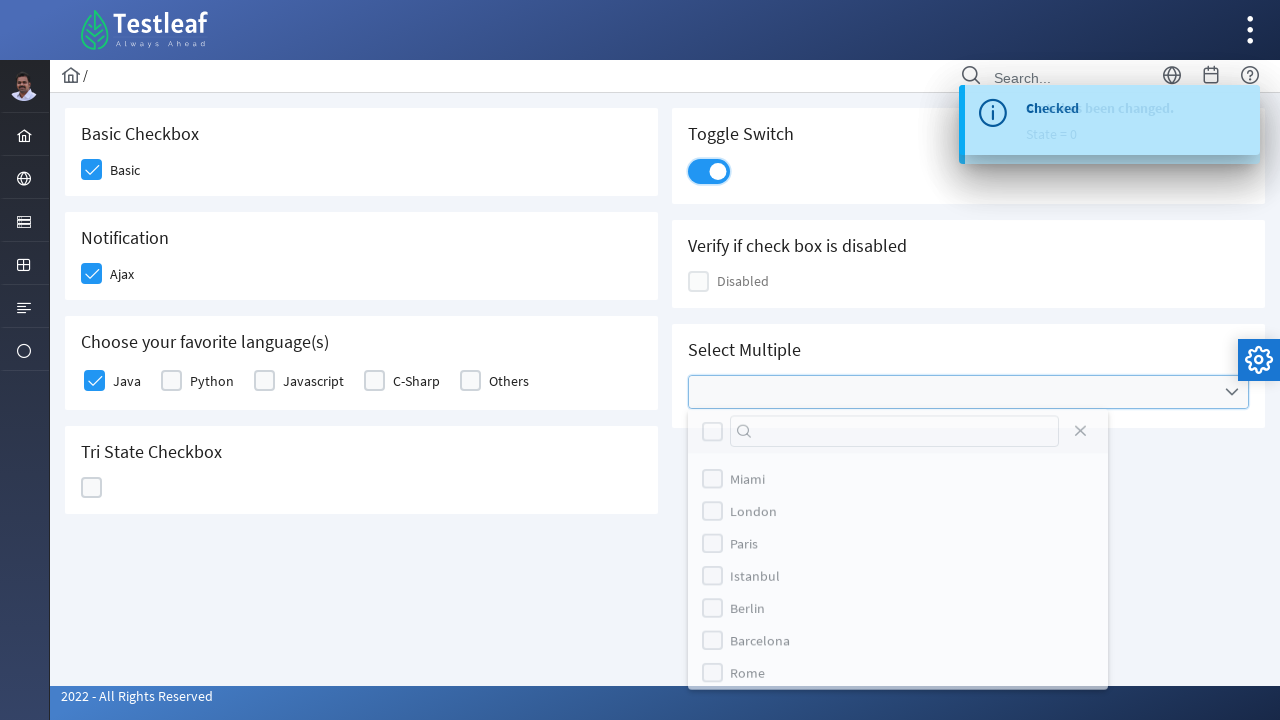

Selected Miami from dropdown at (712, 484) on (//label[text()='Miami']/preceding::div[@class='ui-chkbox-box ui-widget ui-corne
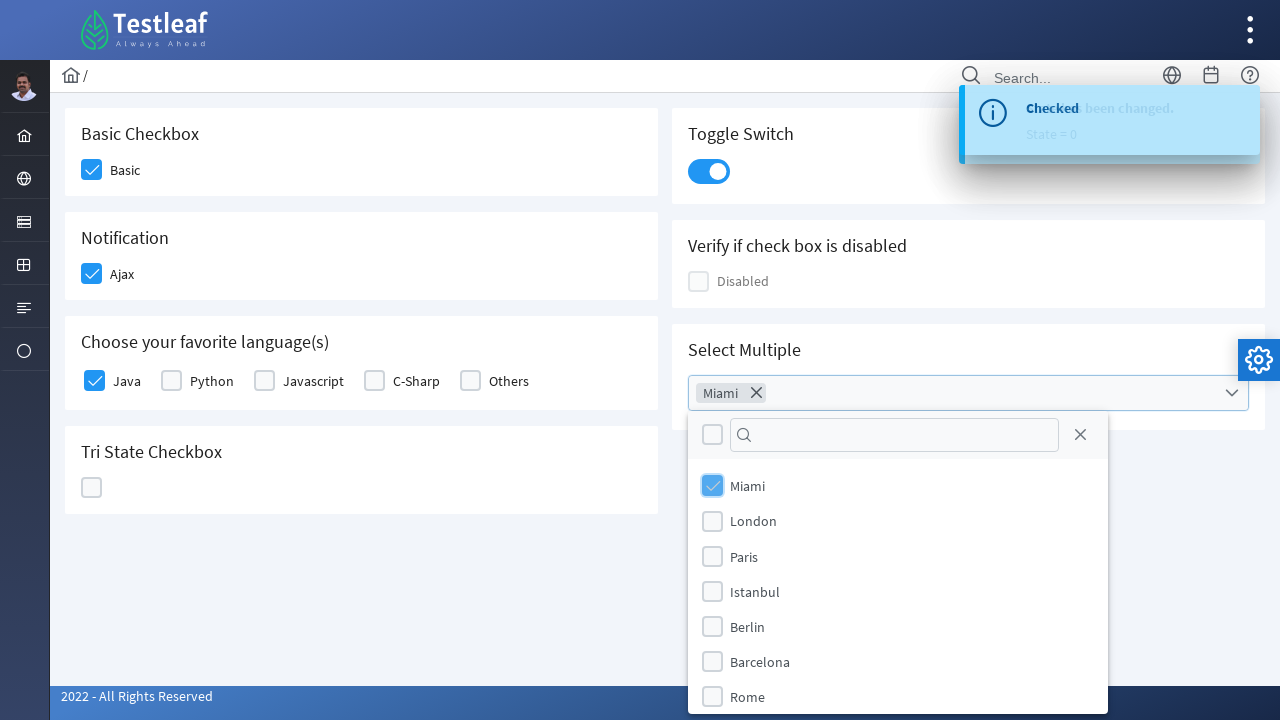

Selected London from dropdown at (712, 521) on (//label[text()='London']/preceding::div[@class='ui-chkbox-box ui-widget ui-corn
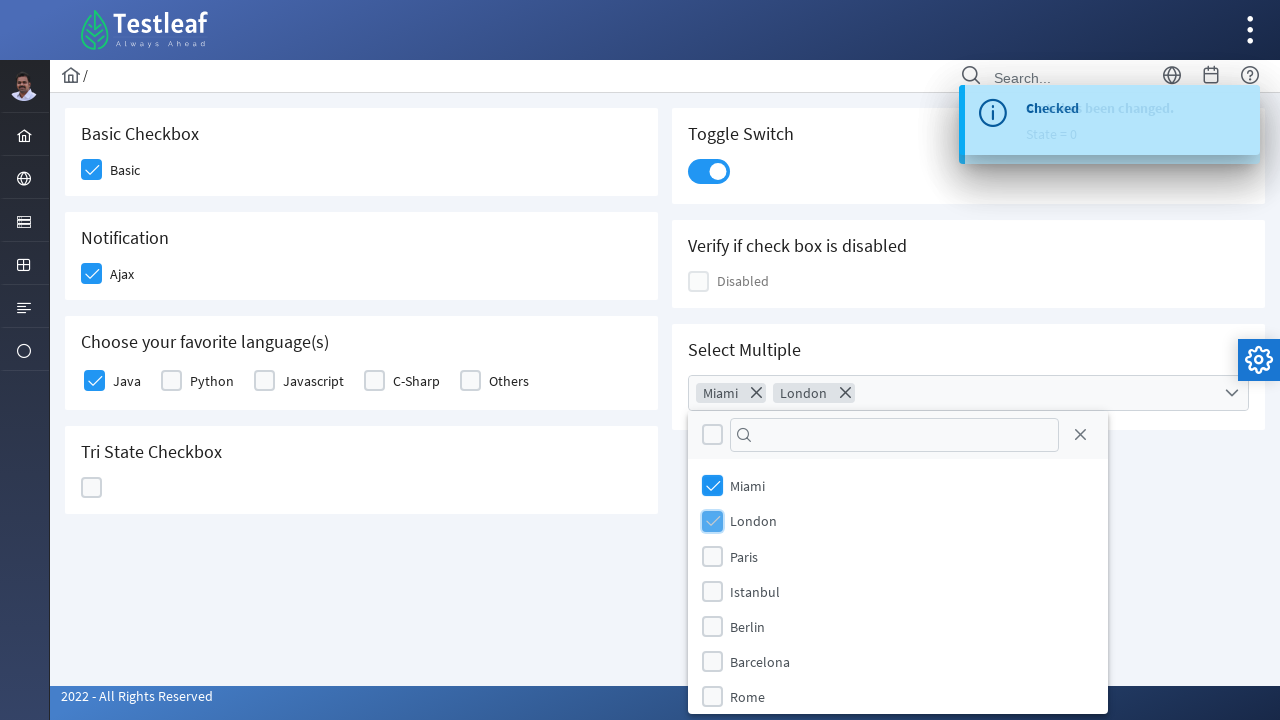

Closed multi-select city dropdown at (1080, 435) on xpath=//a[@class='ui-selectcheckboxmenu-close ui-corner-all']
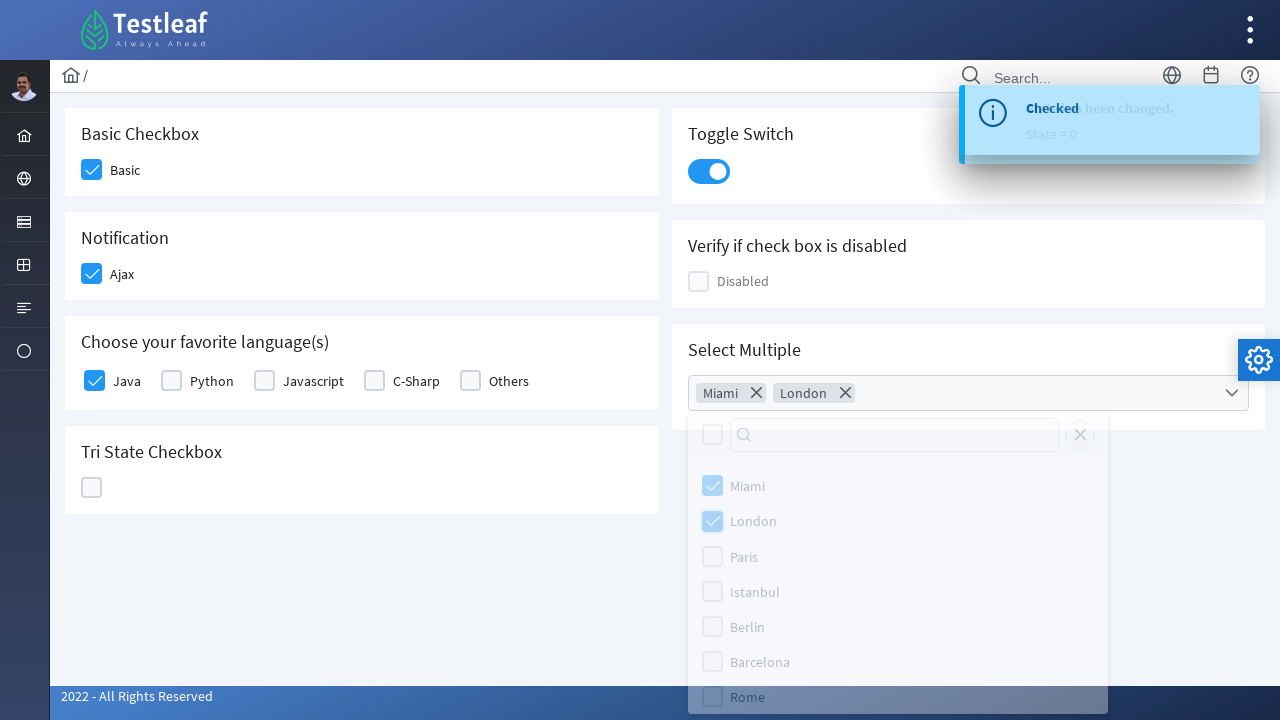

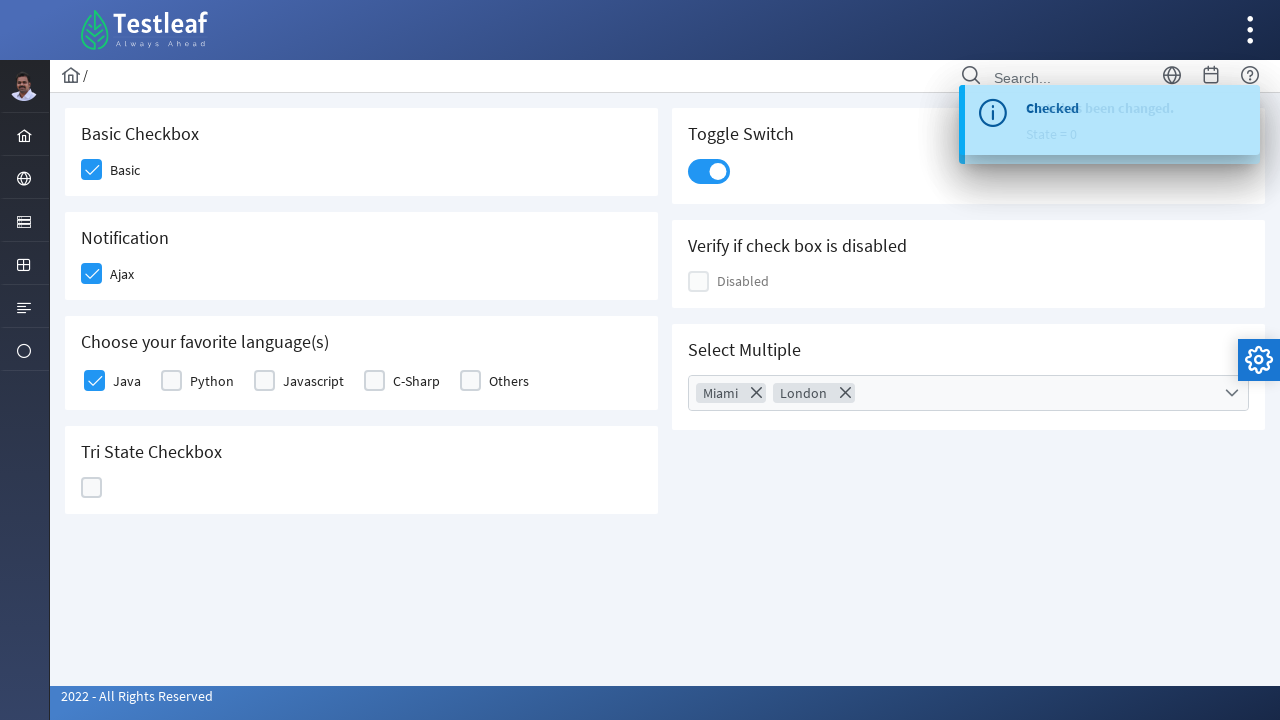